Tests relative locator functionality by finding elements positioned above, below, and to the right of a reference element on the SelectorHub practice page

Starting URL: https://selectorshub.com/xpath-practice-page/

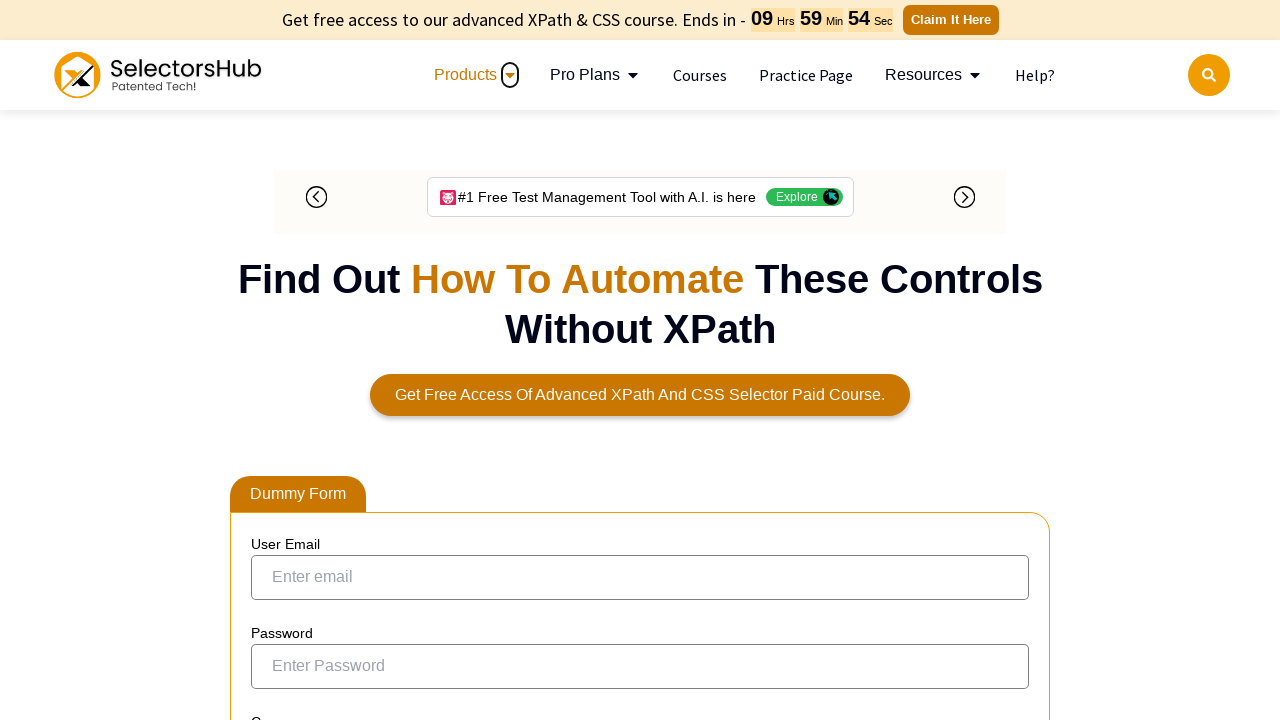

Waited for Joe.Root reference element to load
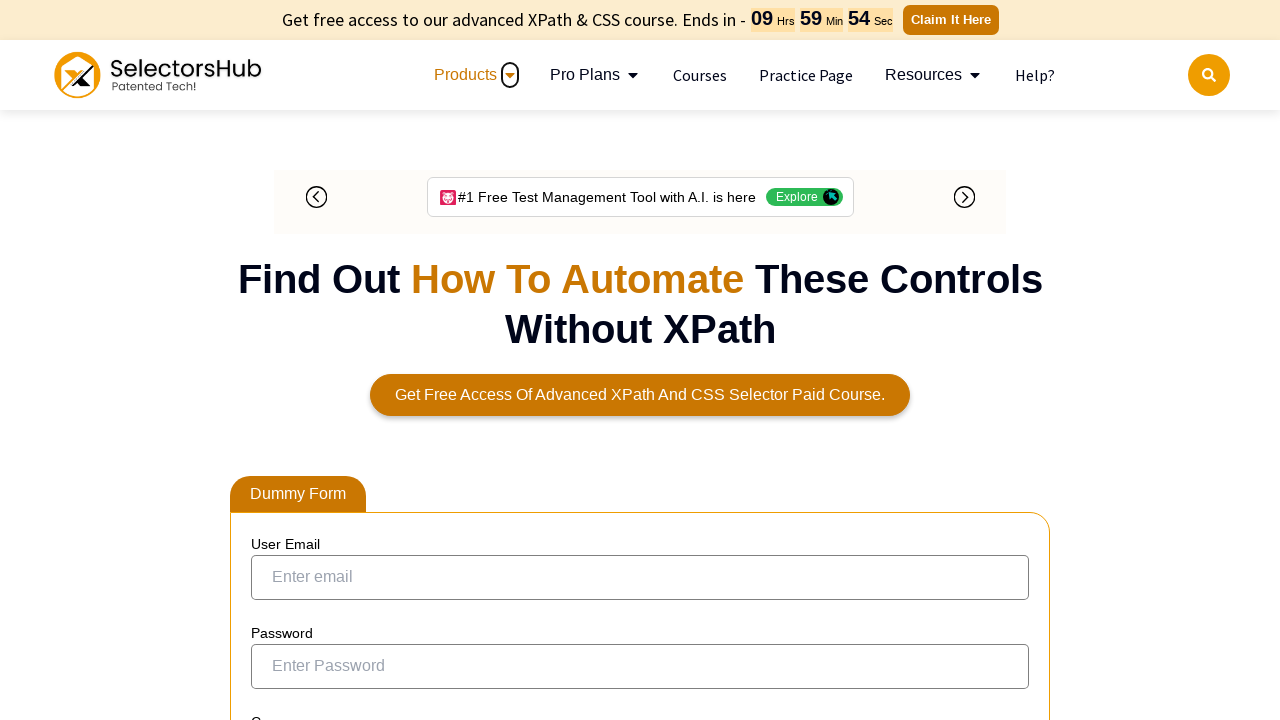

Located reference element Joe.Root
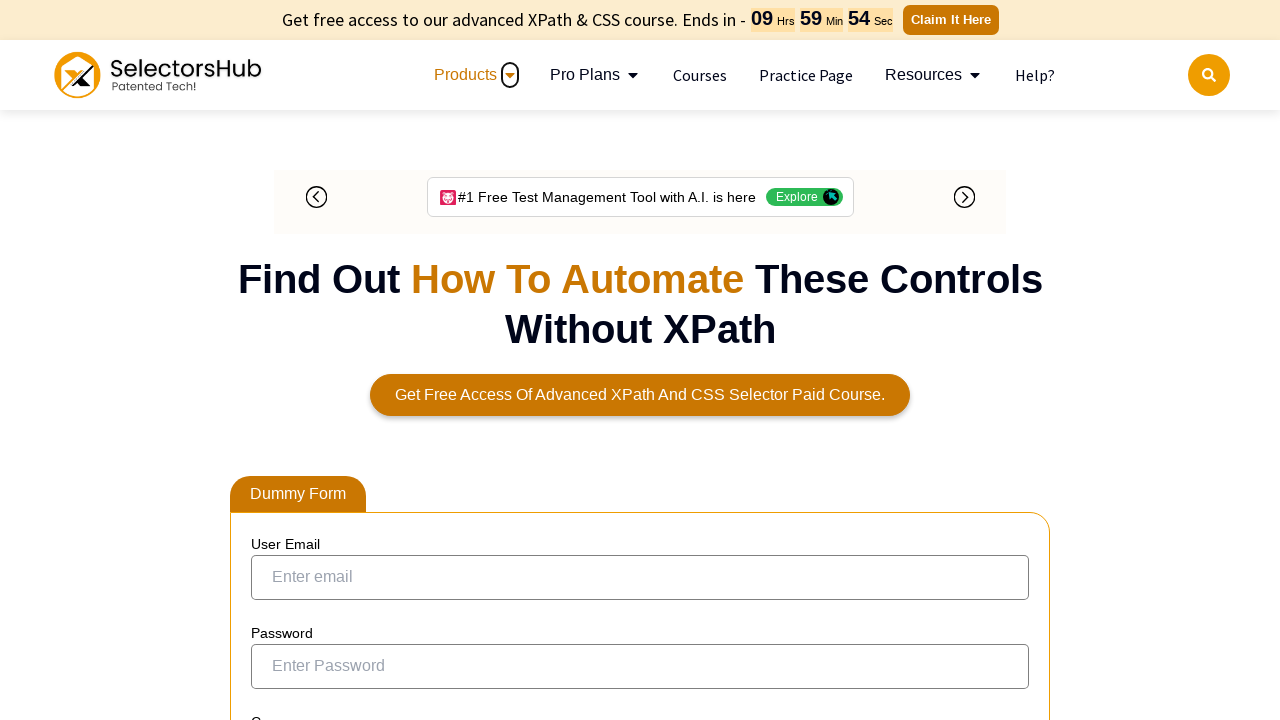

Located element above reference: Jasmine.Morgan
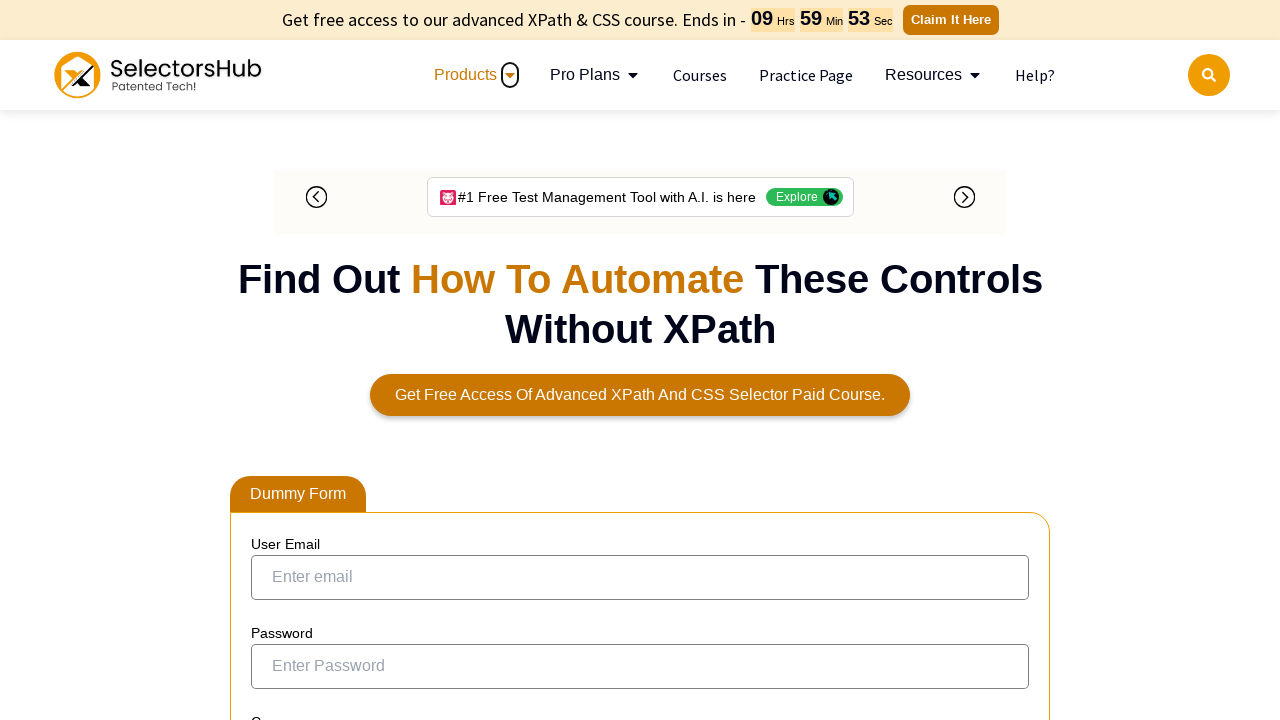

Retrieved text content of above element: Jasmine.Morgan
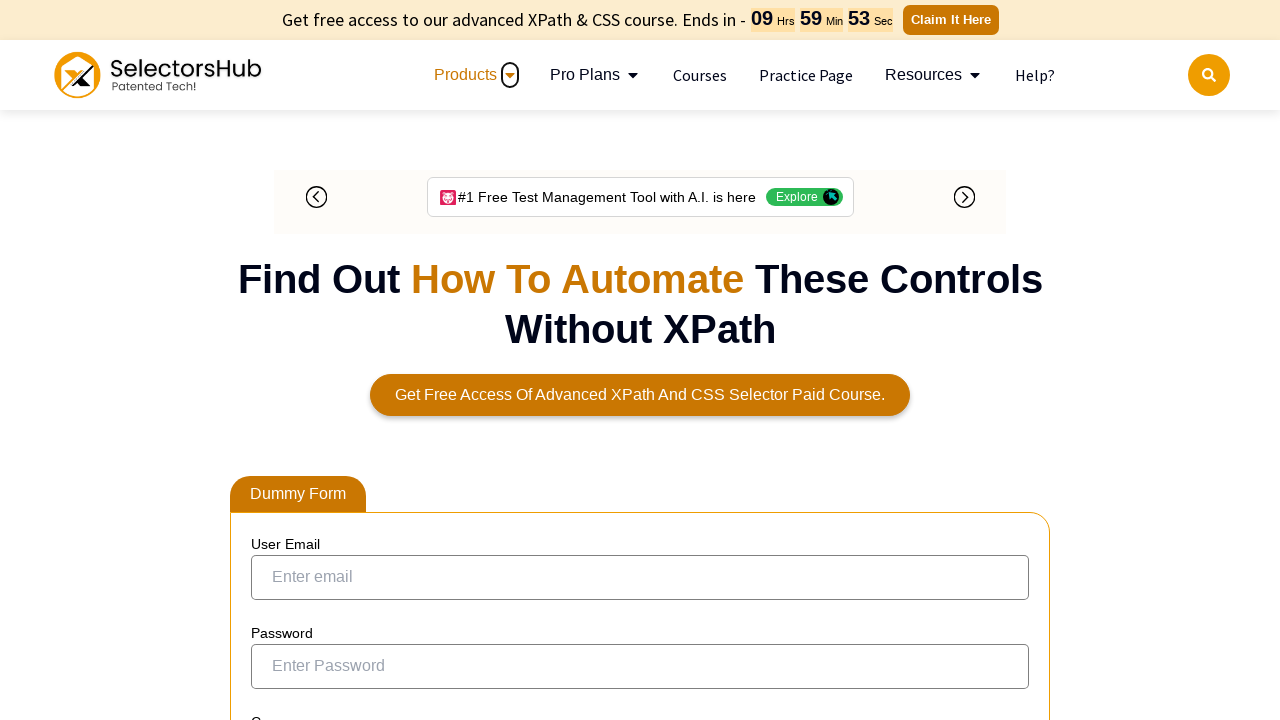

Located element below reference: John.Smith
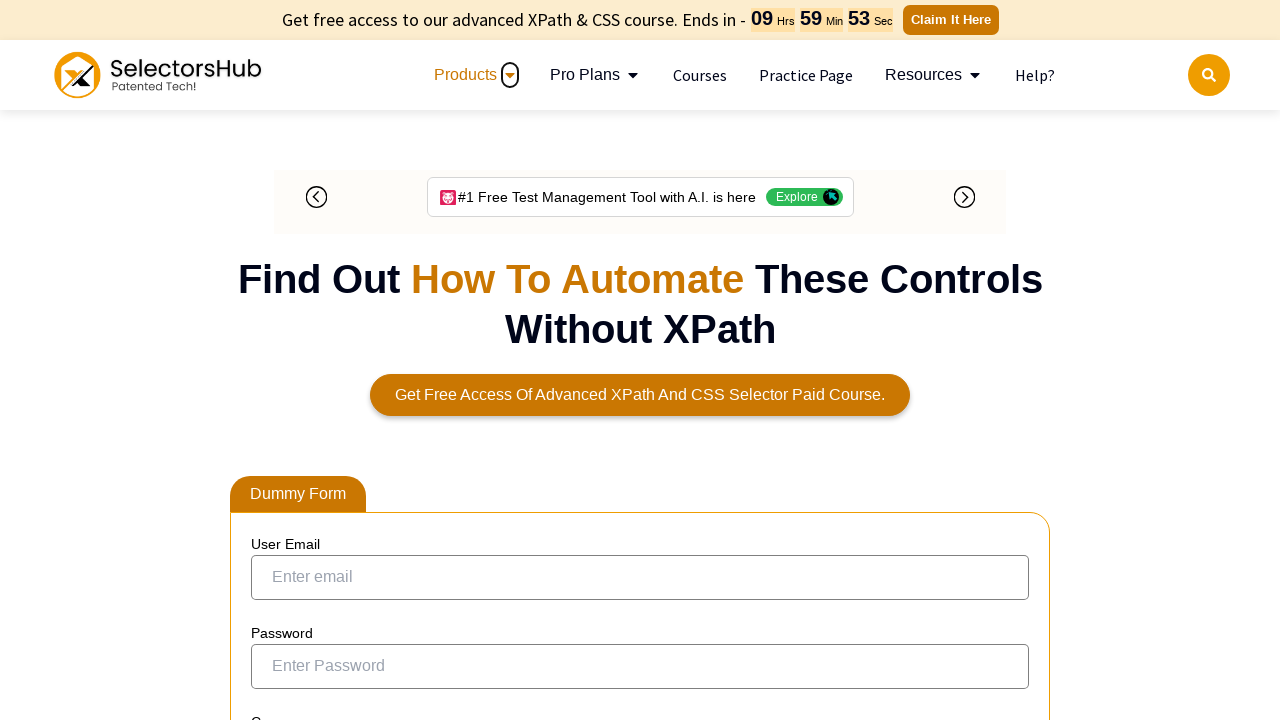

Retrieved text content of below element: John.Smith
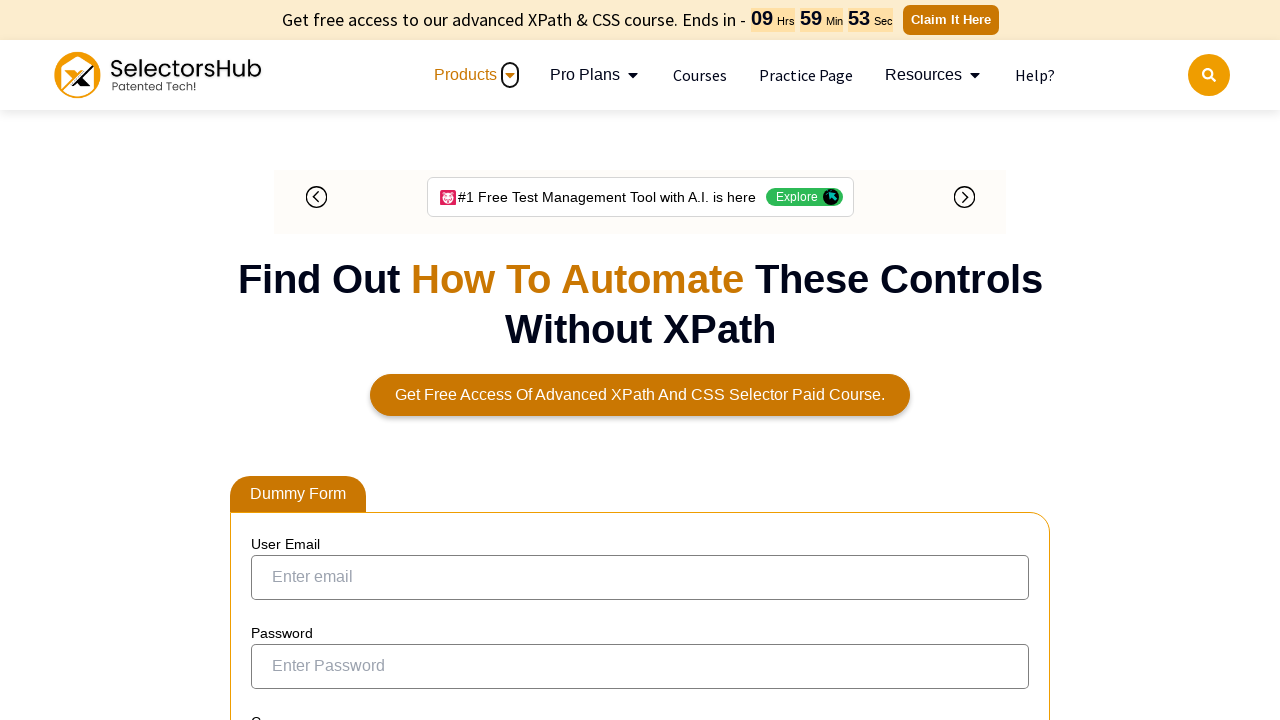

Located element to the right of reference element
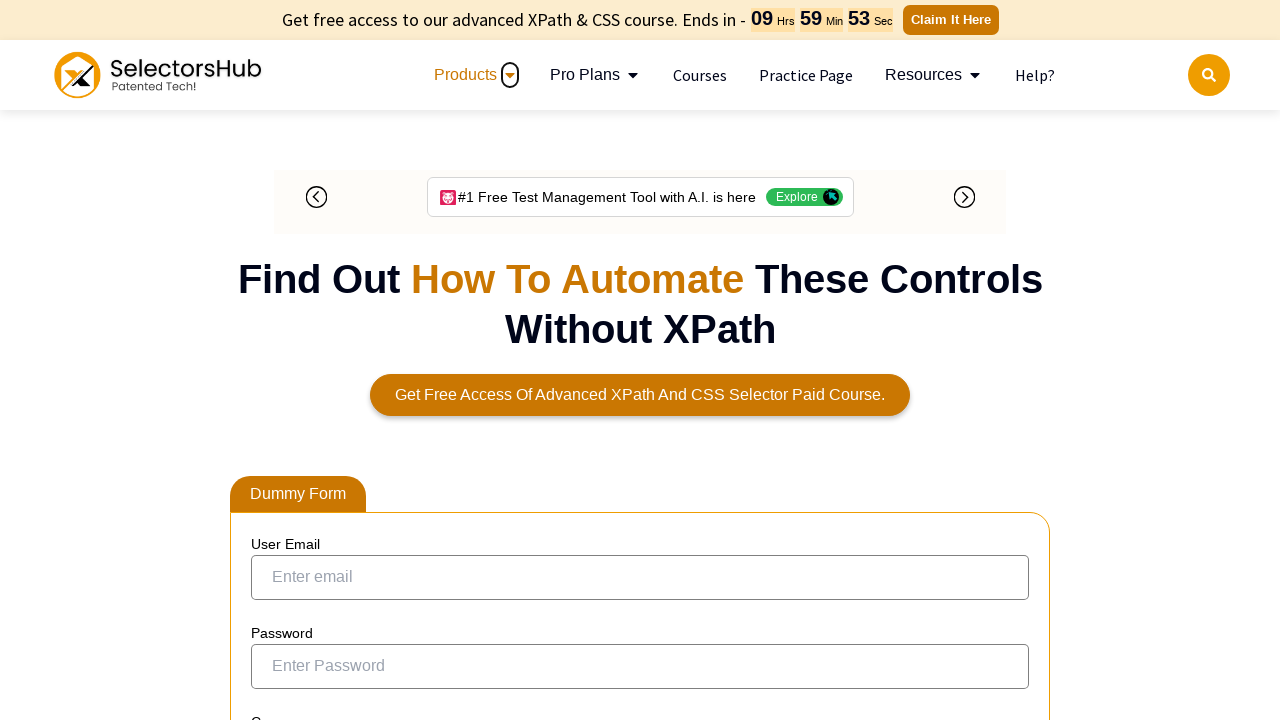

Retrieved text content of right element: ESS
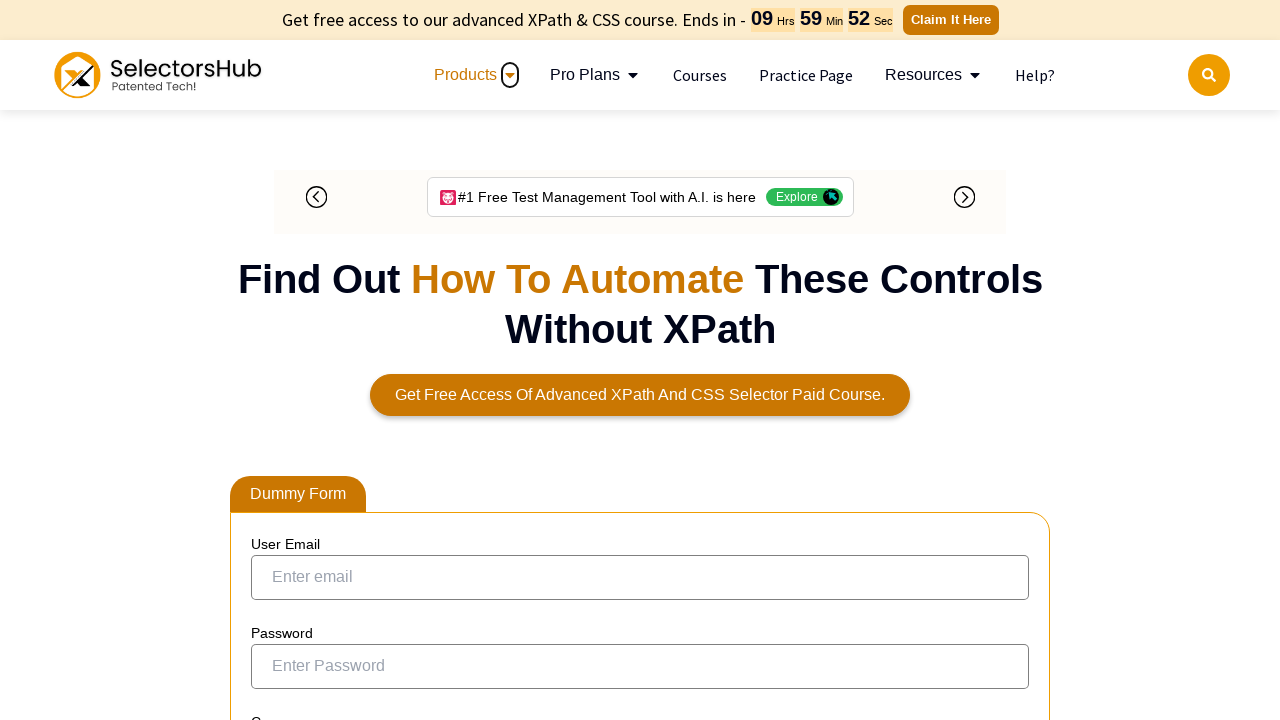

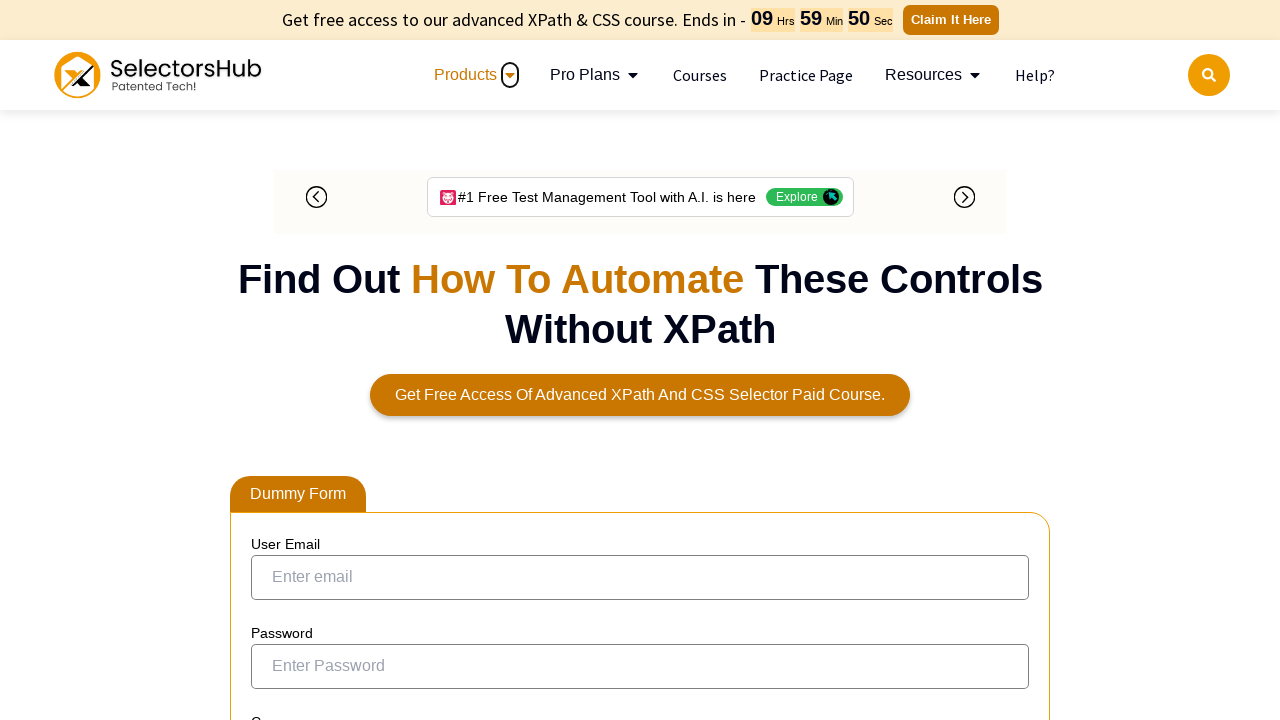